Tests clicking on the search box using JavaScript evaluation

Starting URL: https://duckduckgo.com/

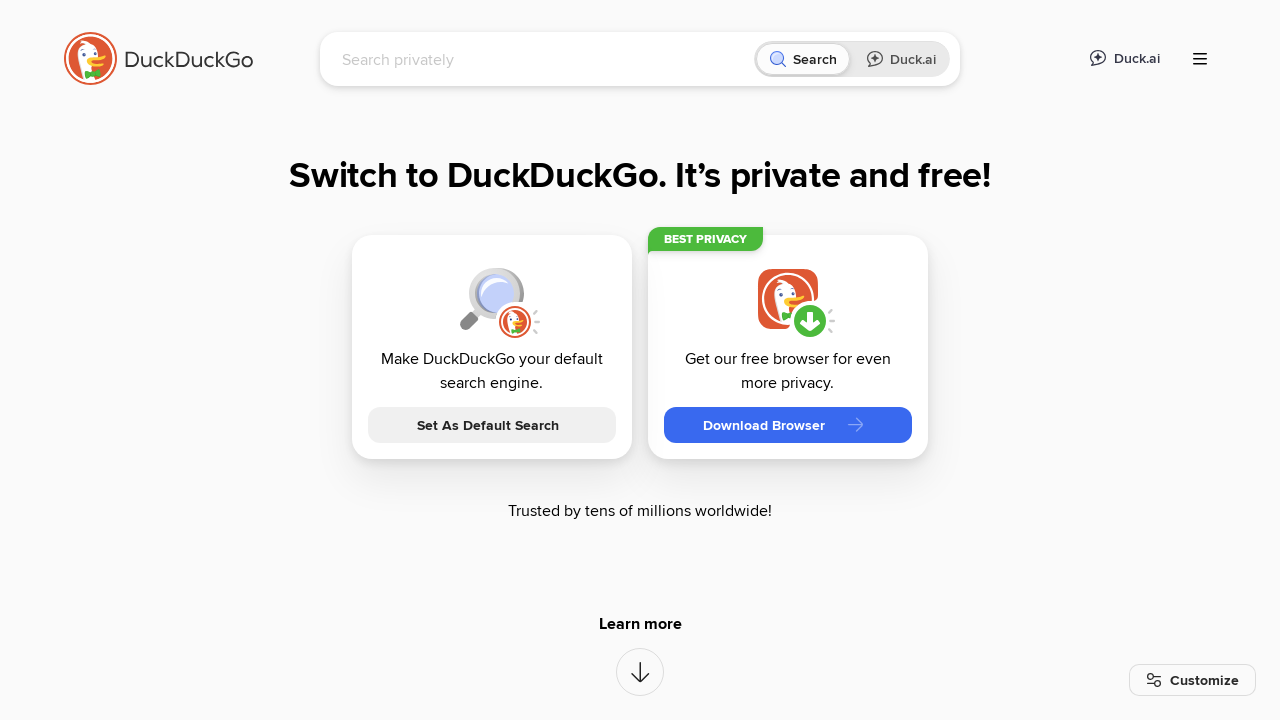

Located search box element with ID 'searchbox_input'
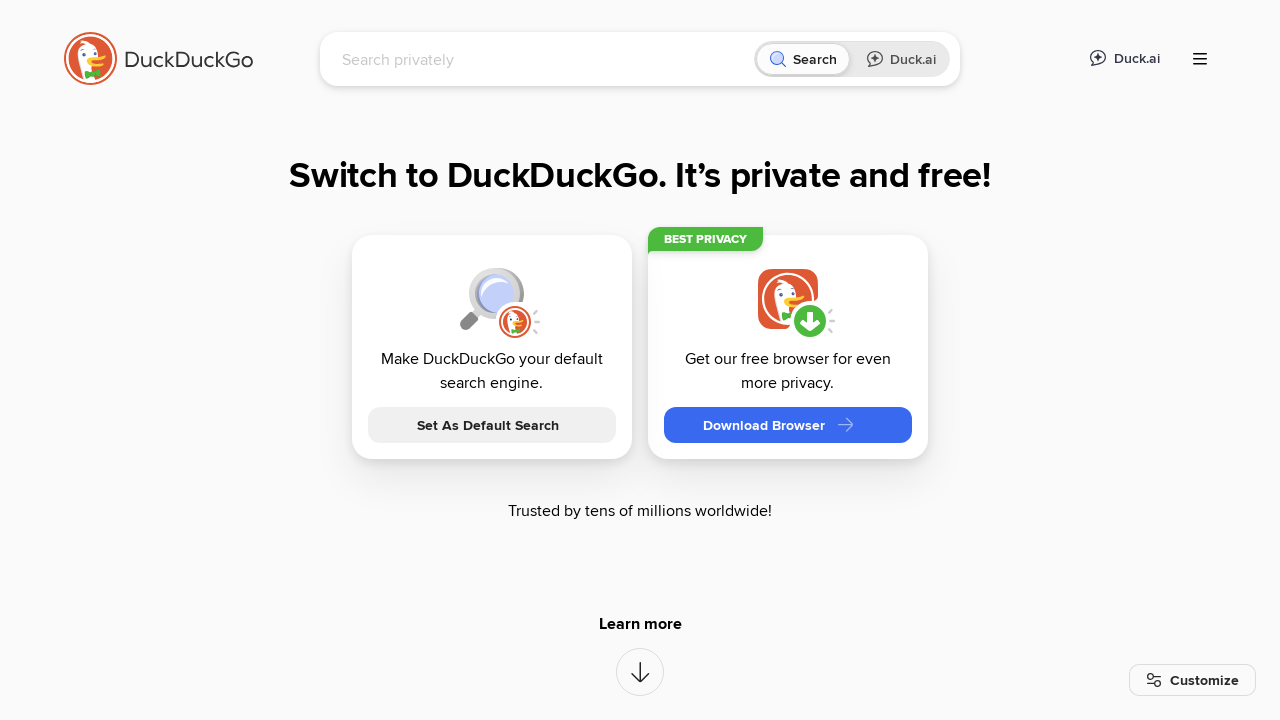

Clicked search box using JavaScript evaluation
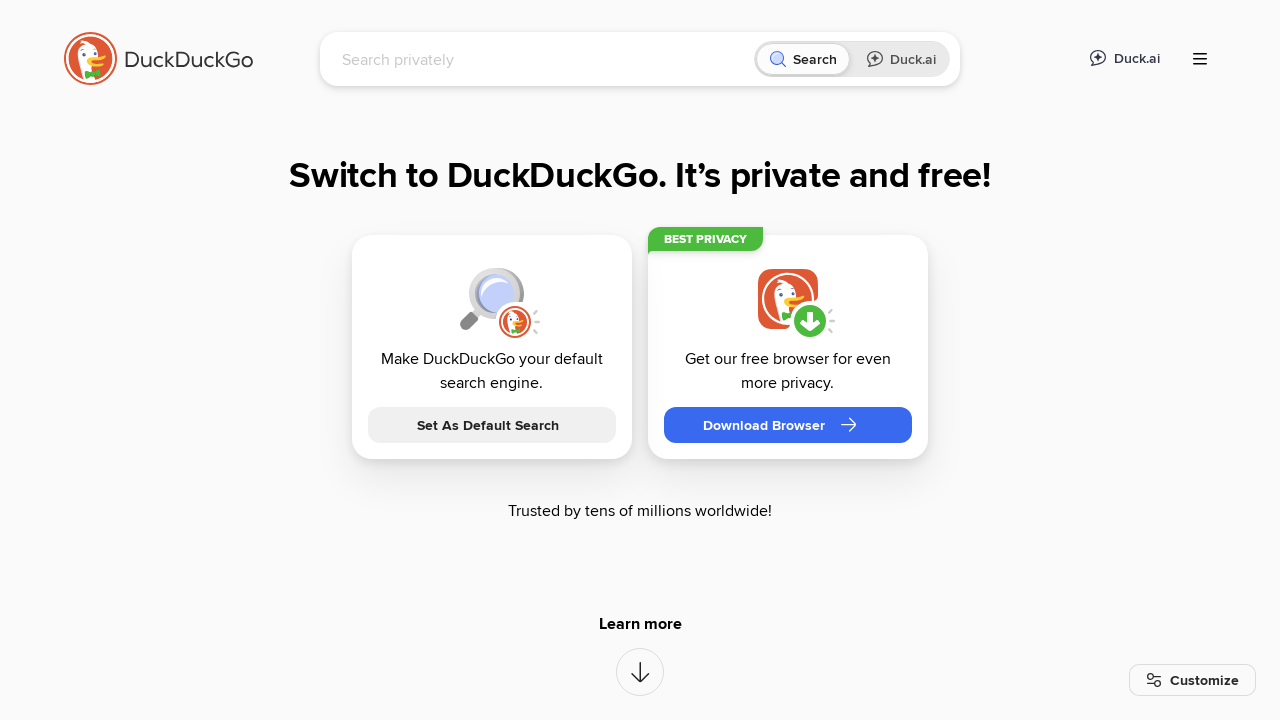

Verified search box is visible
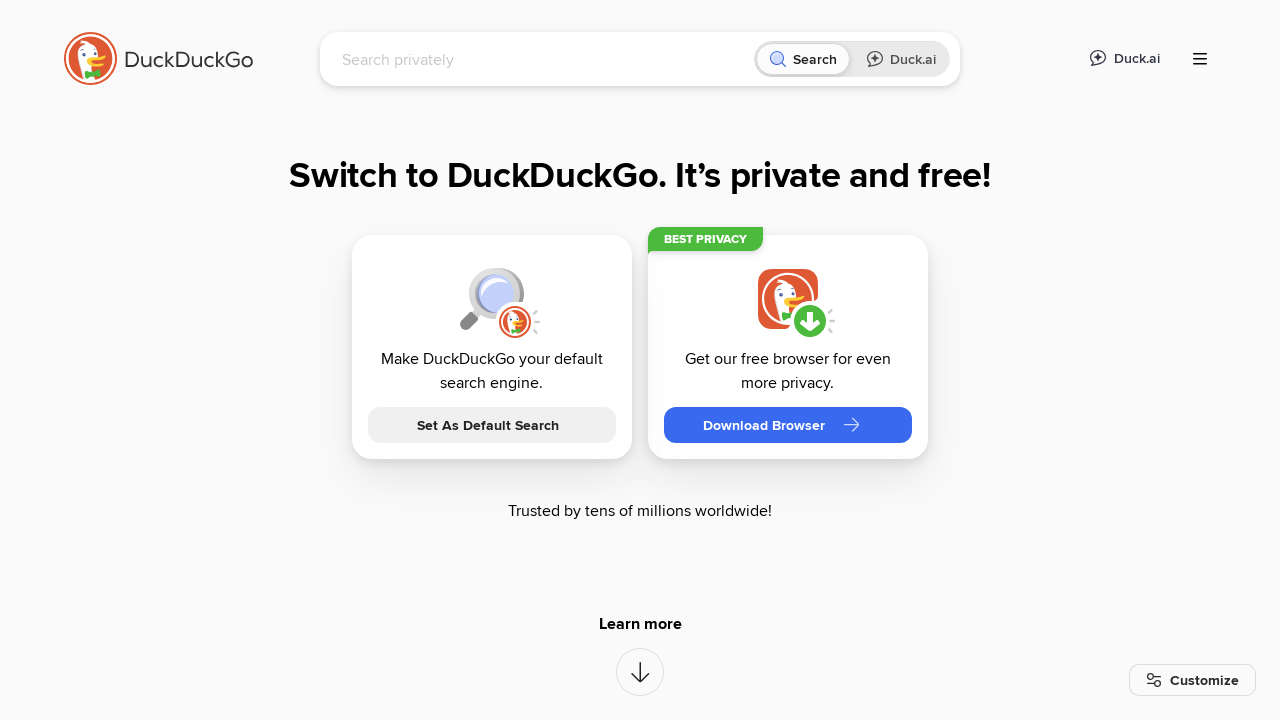

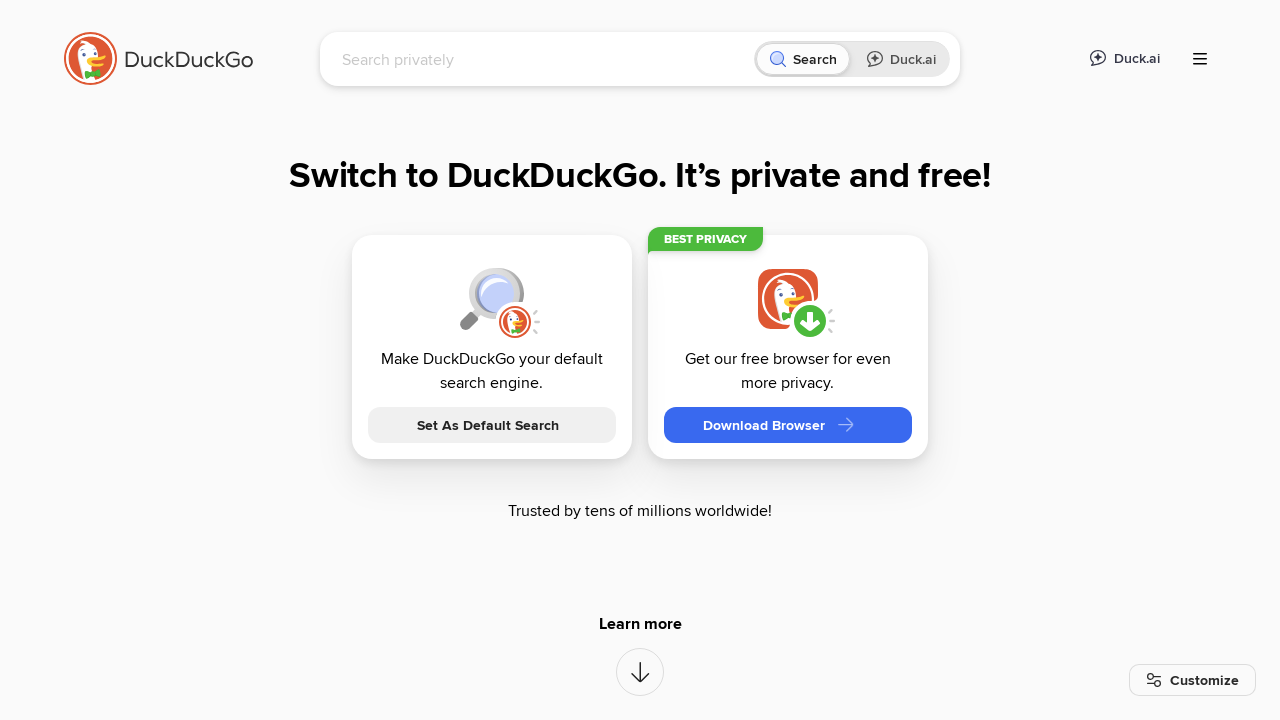